Fills out the practice form on DemoQA website with test data including name, email, gender, mobile number, and other form fields

Starting URL: https://demoqa.com/automation-practice-form

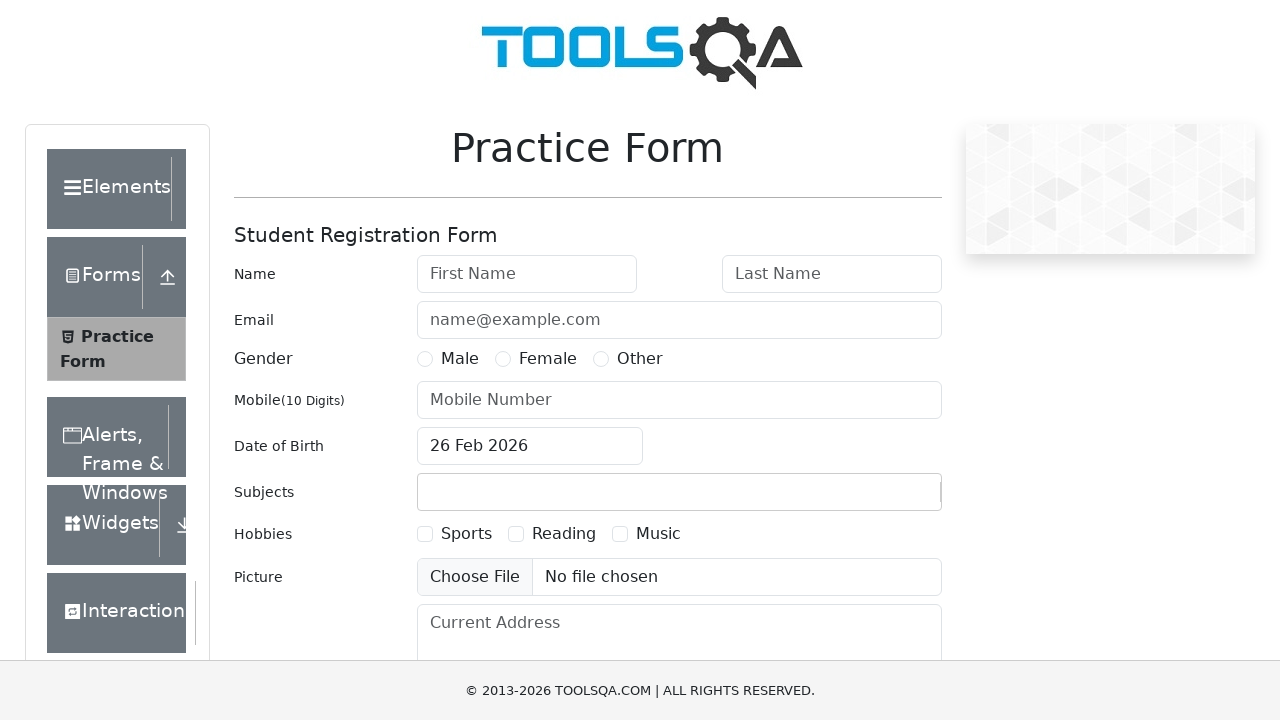

Filled first name field with 'John' on #firstName
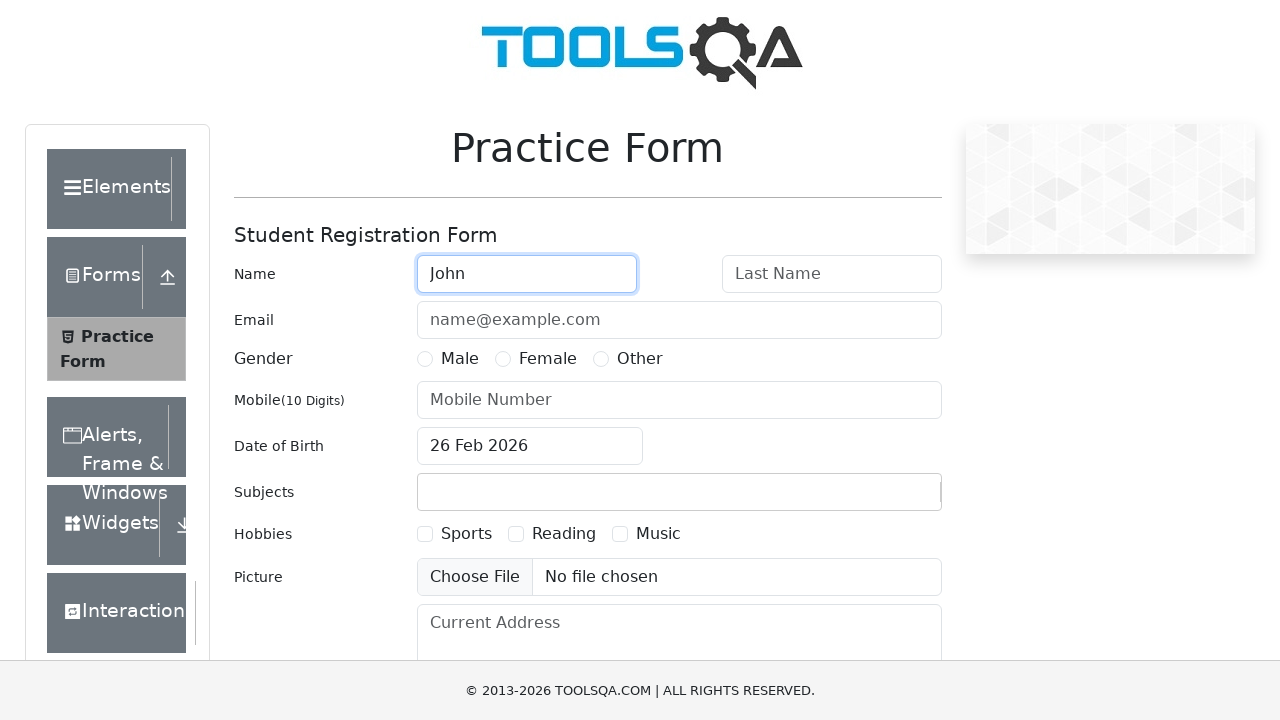

Filled last name field with 'Smith' on #lastName
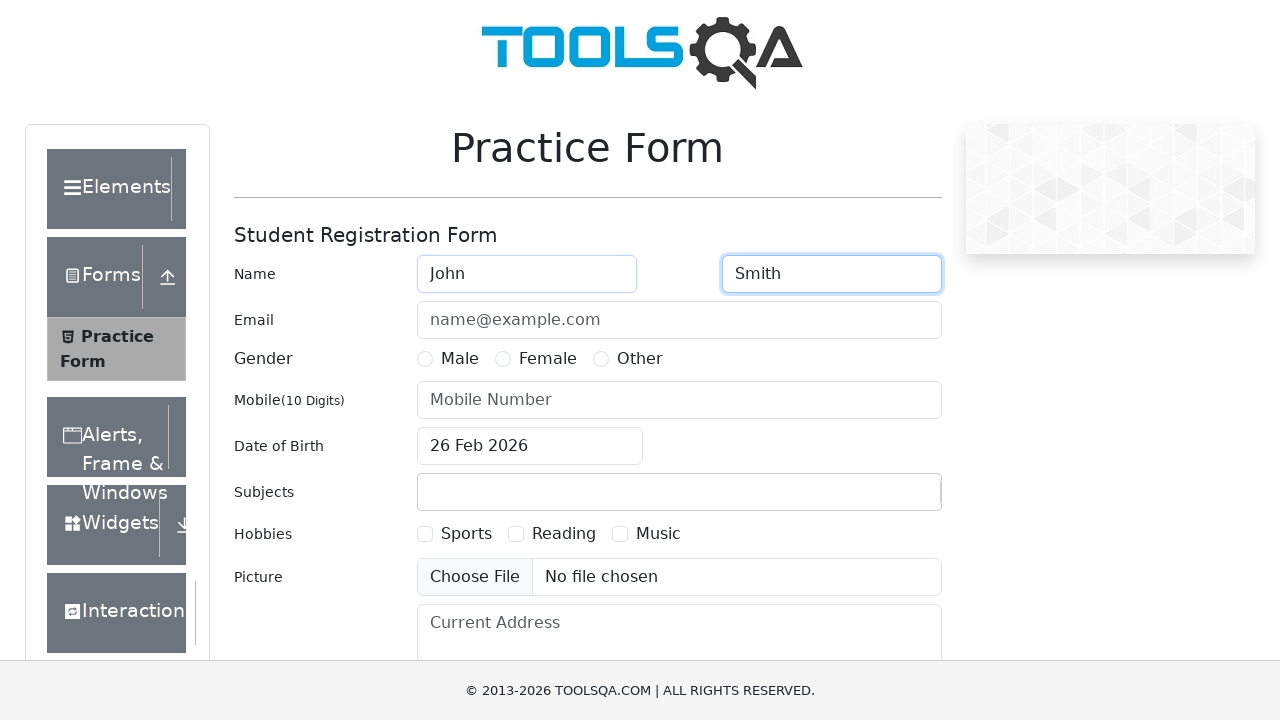

Filled email field with 'john.smith@example.com' on #userEmail
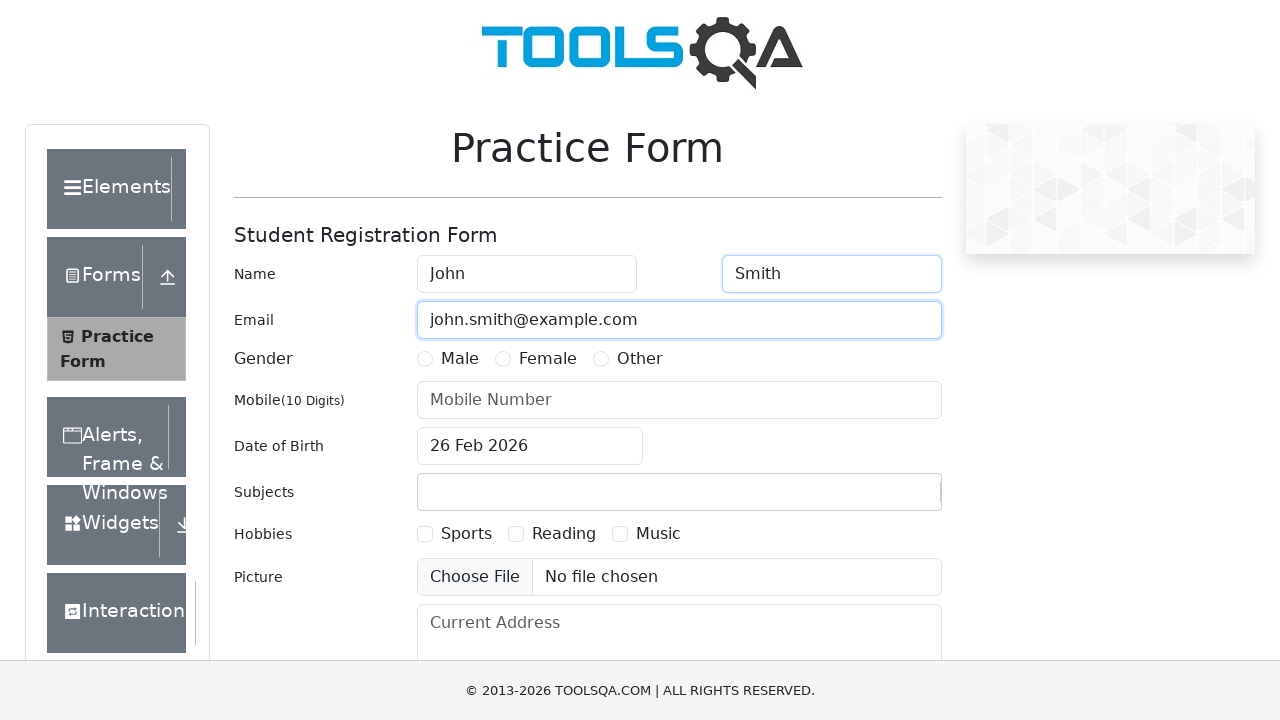

Selected Male gender radio button at (460, 359) on label[for='gender-radio-1']
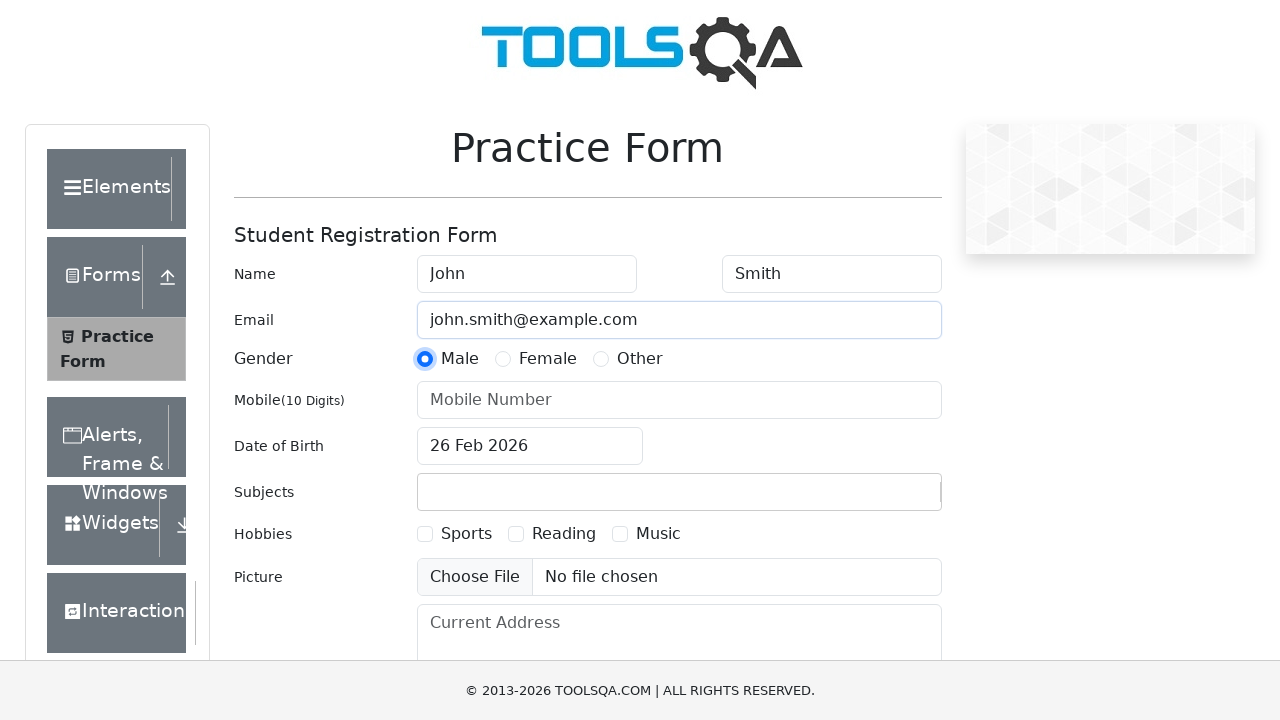

Filled mobile number field with '5551234567' on #userNumber
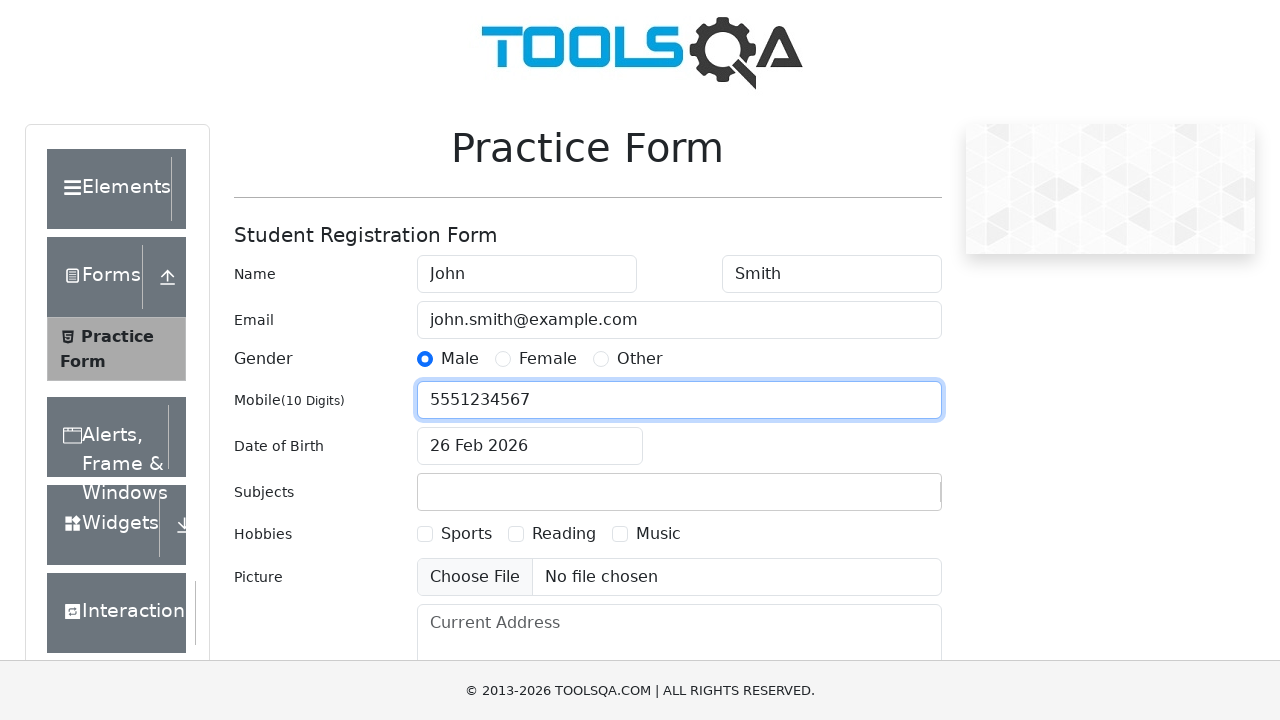

Clicked date of birth input field at (530, 446) on #dateOfBirthInput
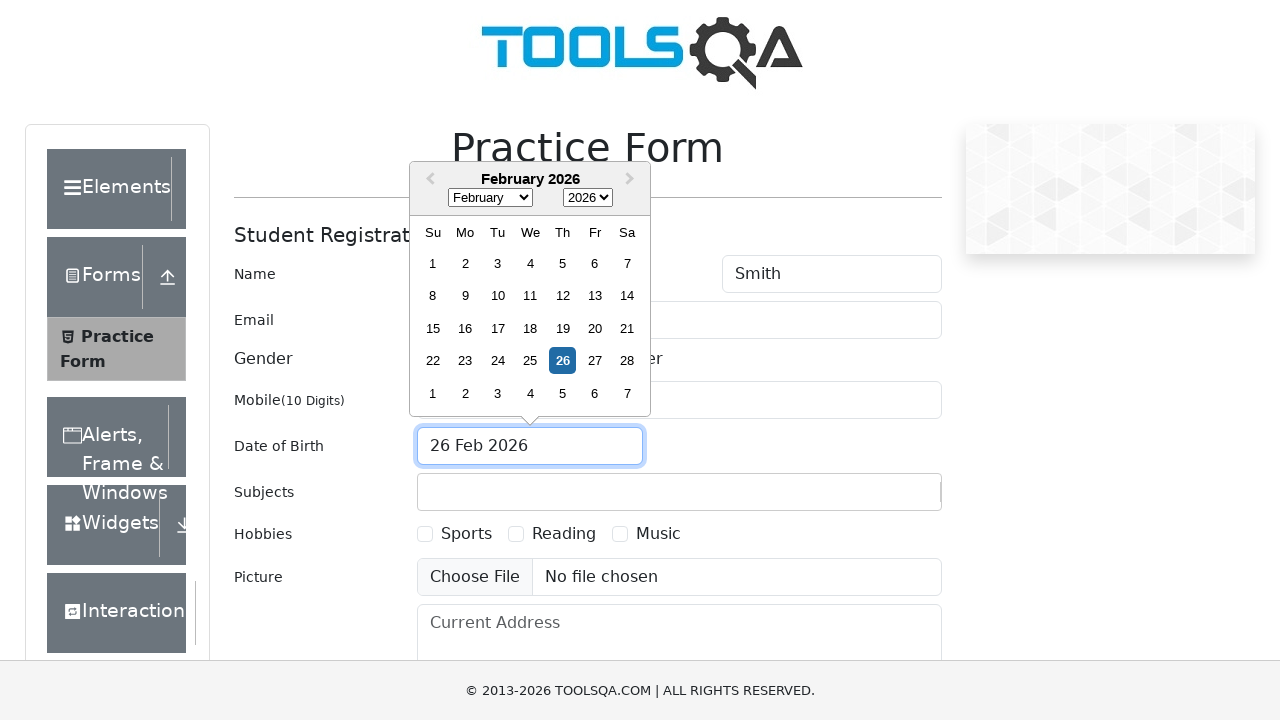

Selected June as birth month on .react-datepicker__month-select
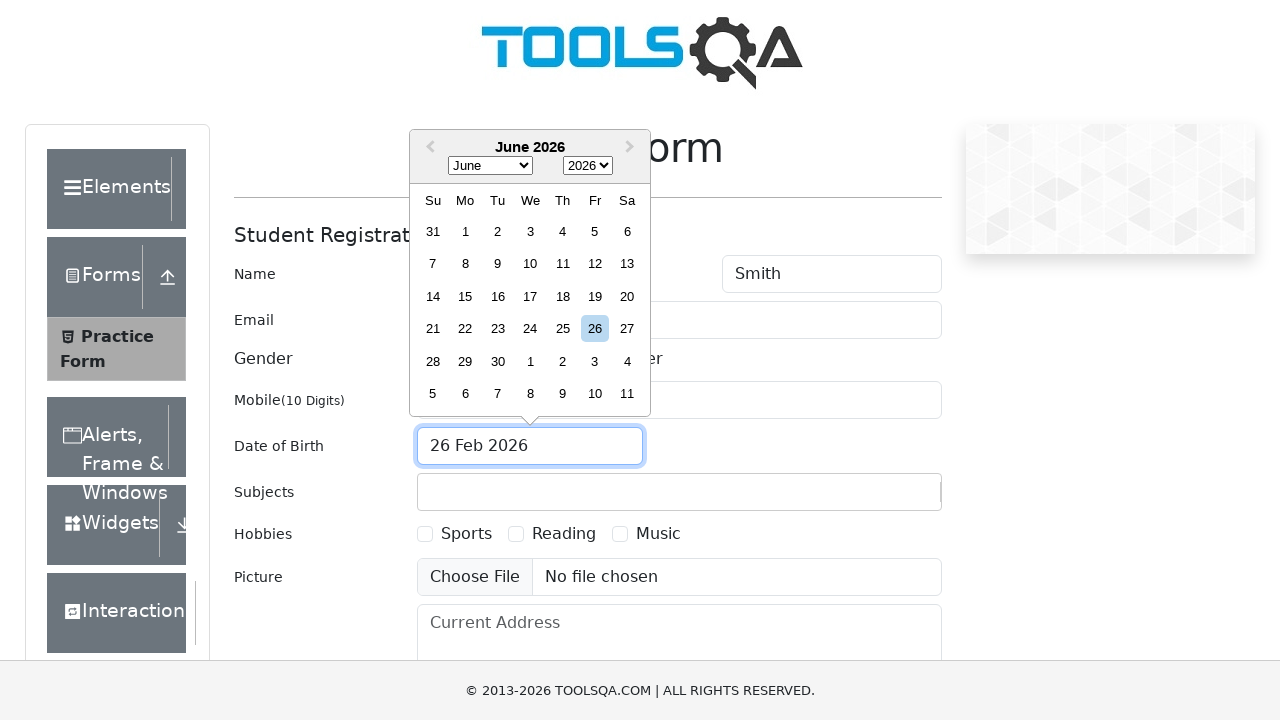

Selected 1995 as birth year on .react-datepicker__year-select
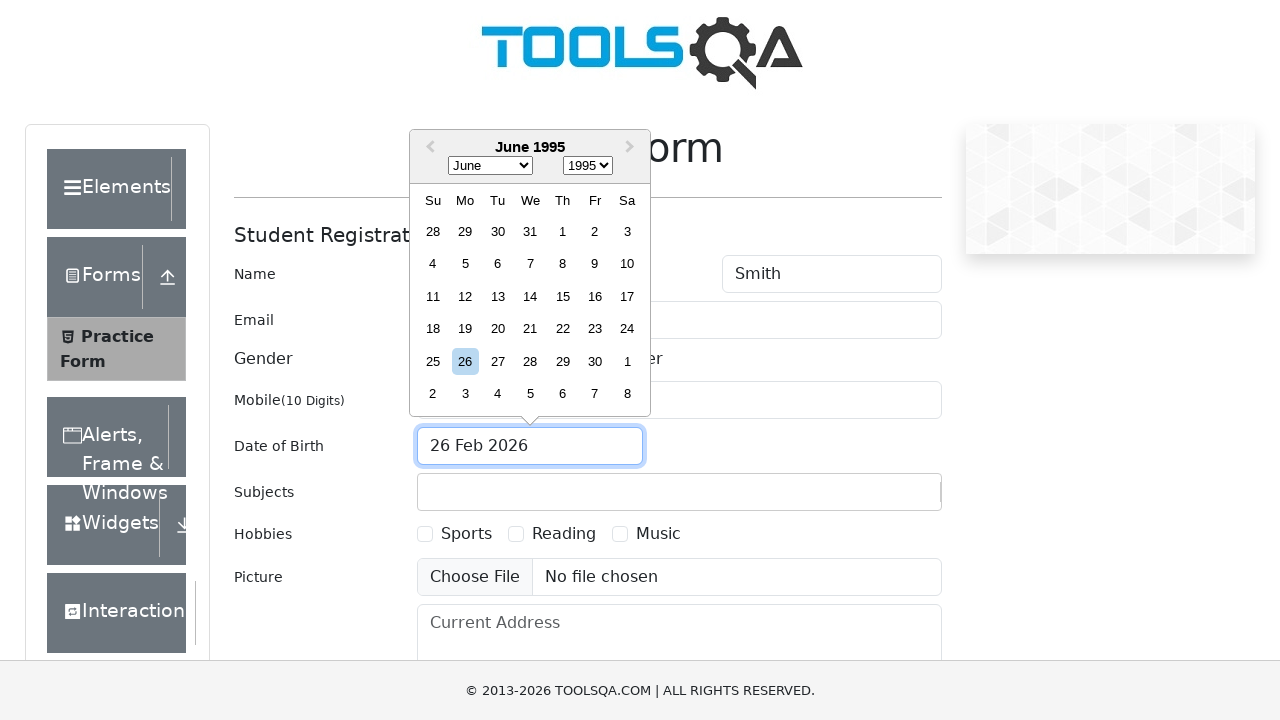

Selected 15th day of the month at (562, 296) on .react-datepicker__day--015:not(.react-datepicker__day--outside-month)
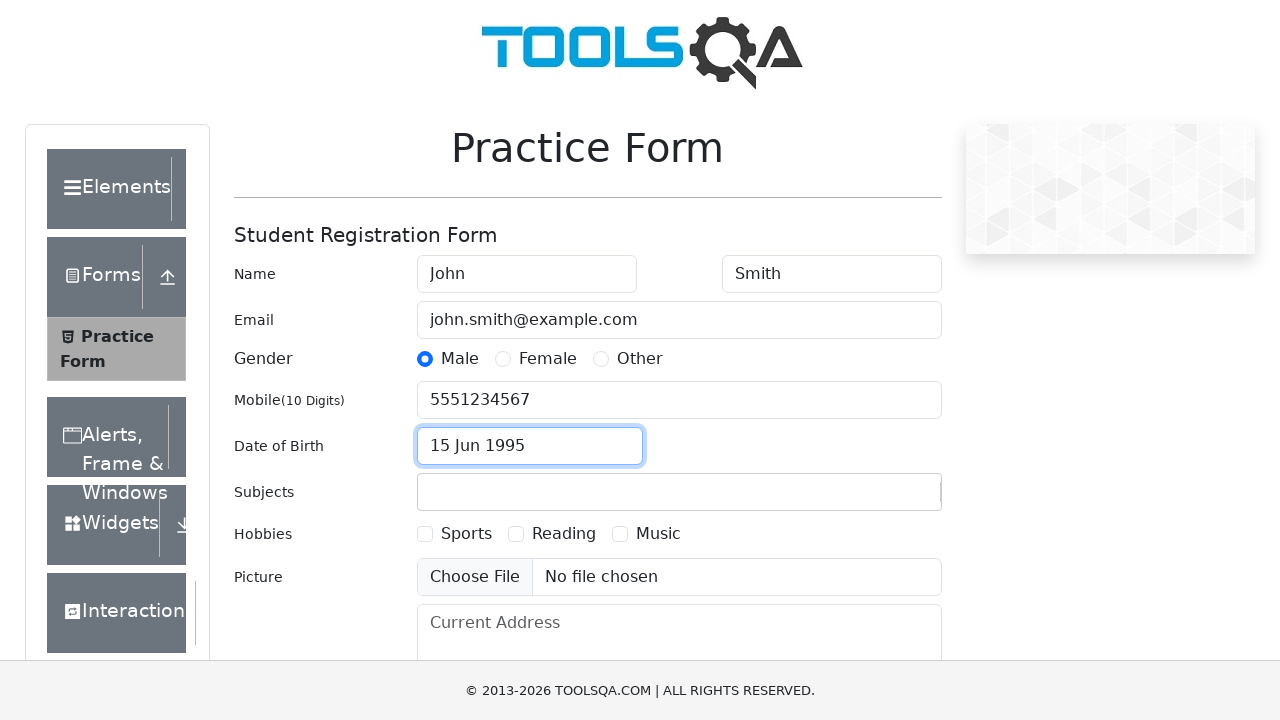

Clicked subjects input field at (430, 492) on #subjectsInput
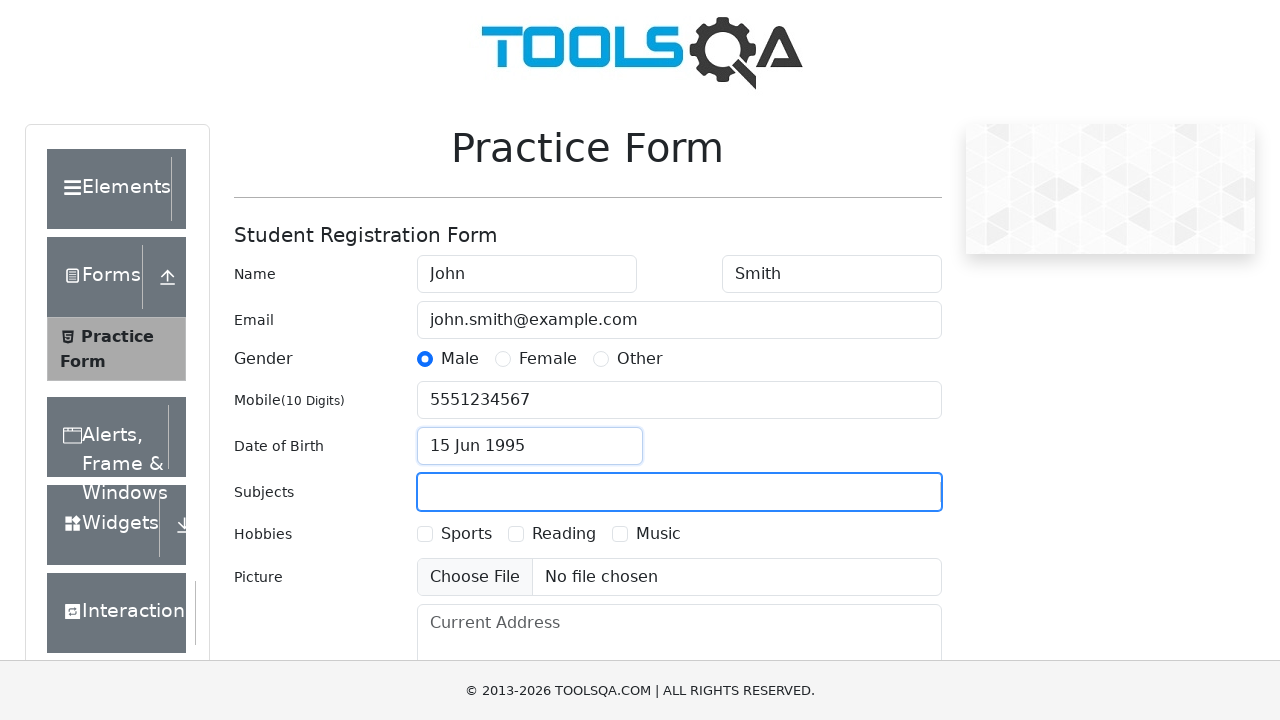

Typed 'Computer Science' in subjects field on #subjectsInput
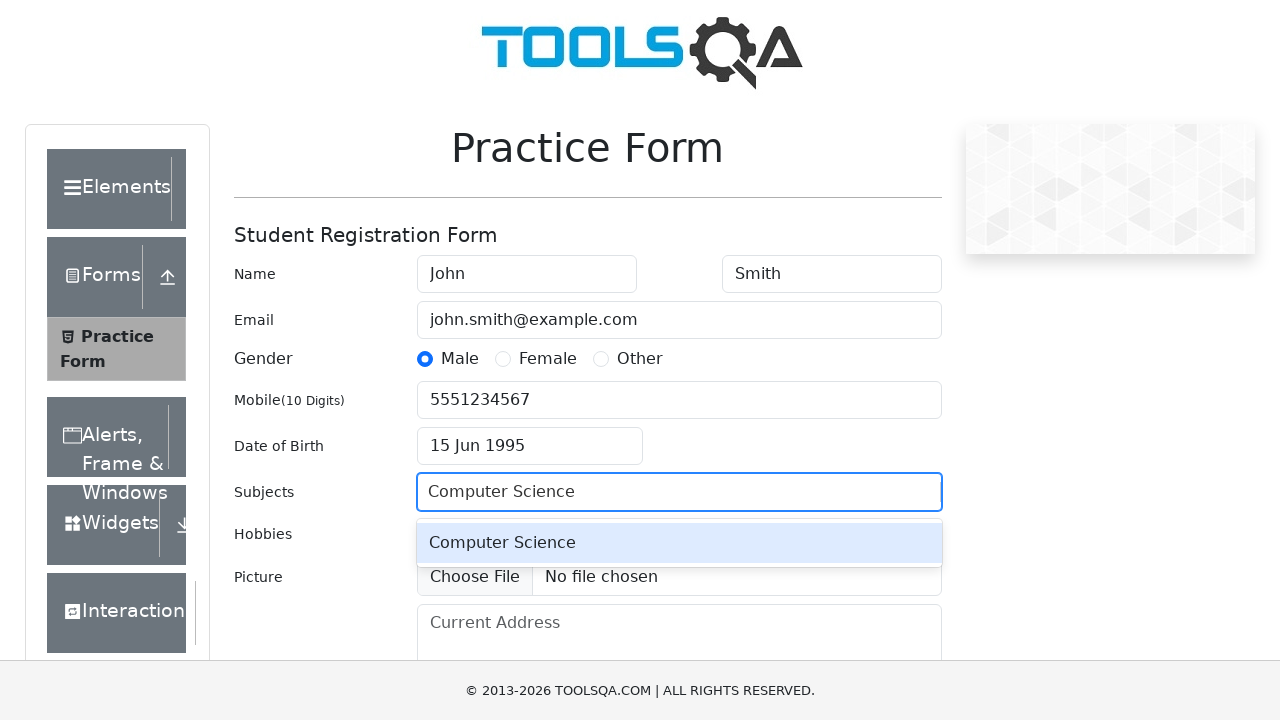

Pressed Enter to confirm subject selection on #subjectsInput
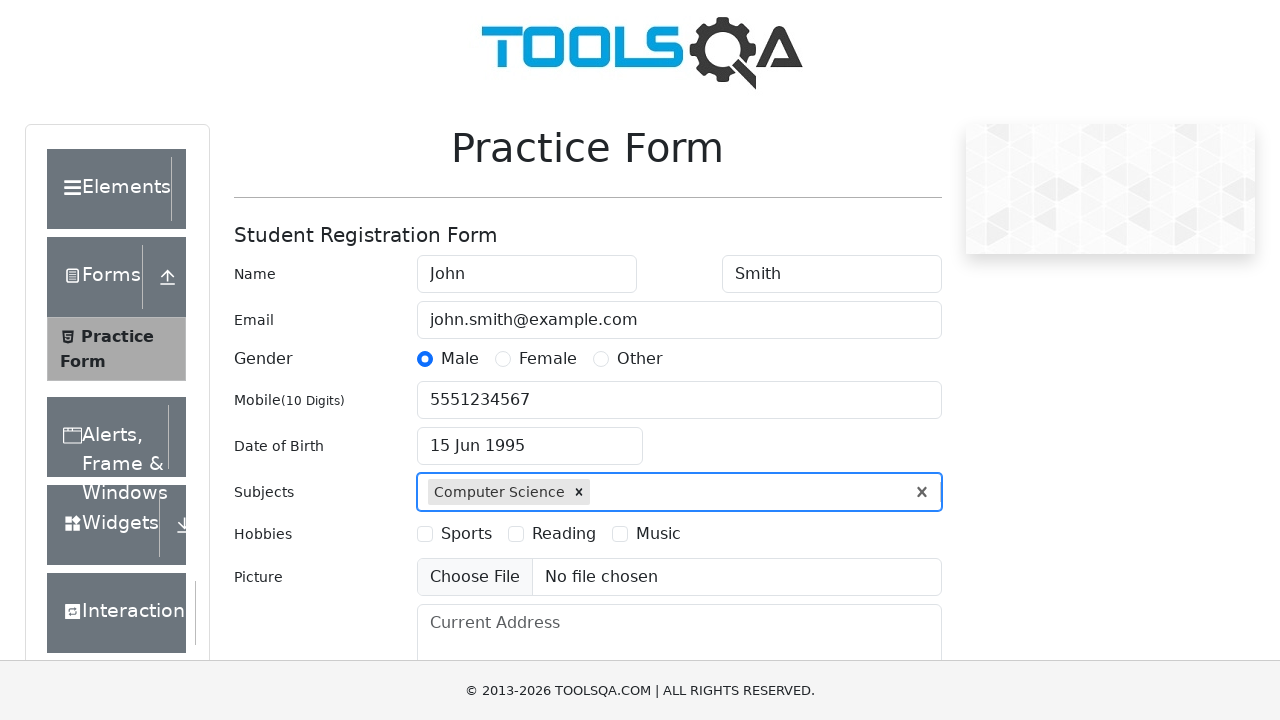

Selected Sports hobby checkbox at (466, 534) on label[for='hobbies-checkbox-1']
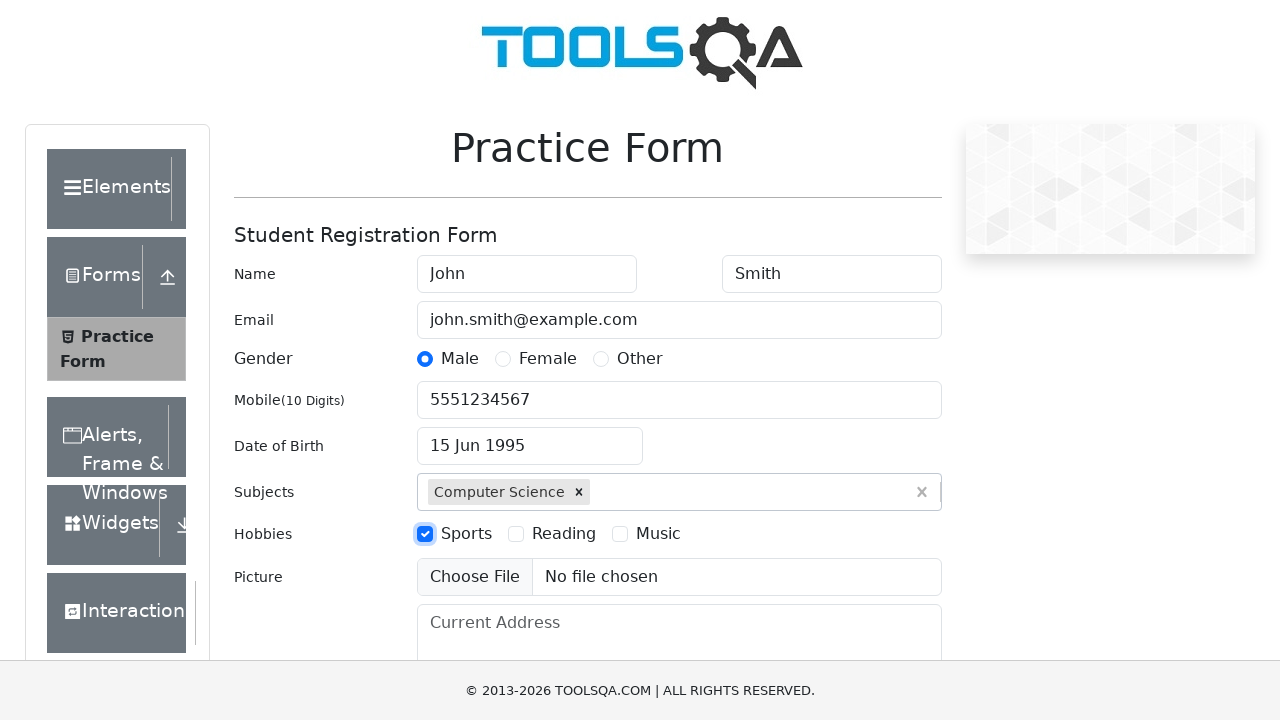

Filled current address field with '123 Test Street, Test City, TC 12345' on #currentAddress
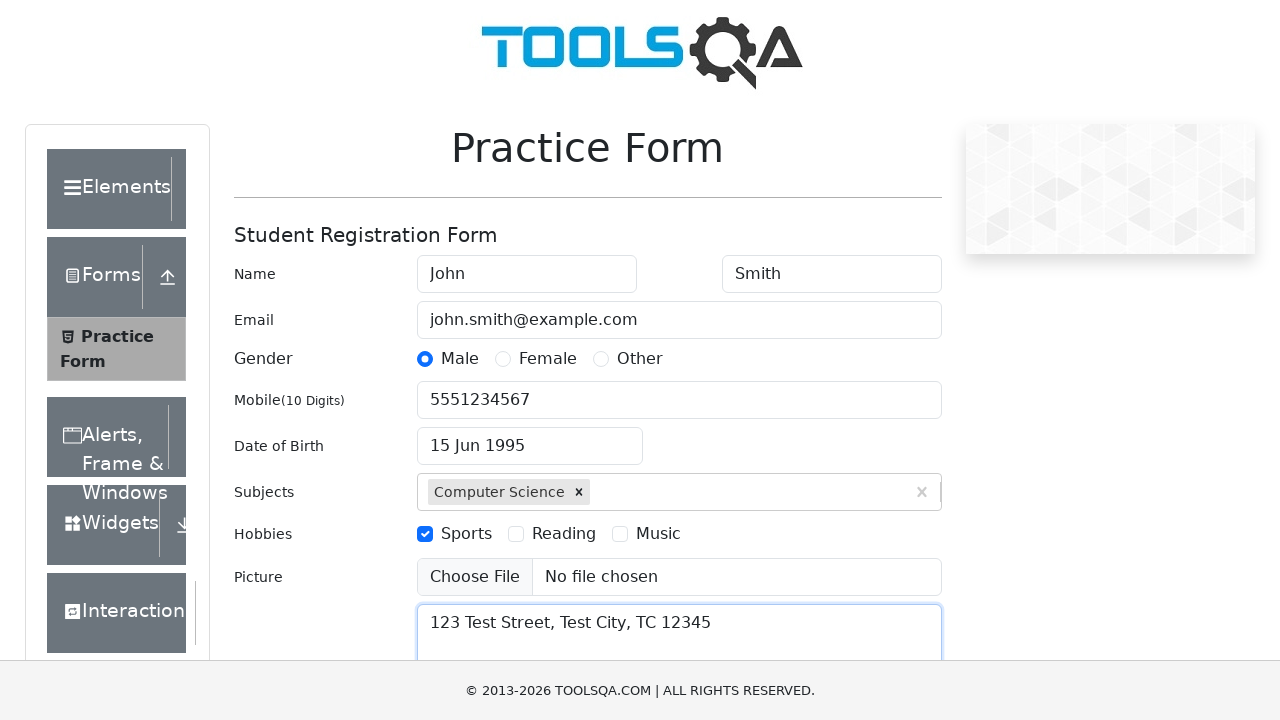

Clicked submit button to submit the practice form at (885, 499) on #submit
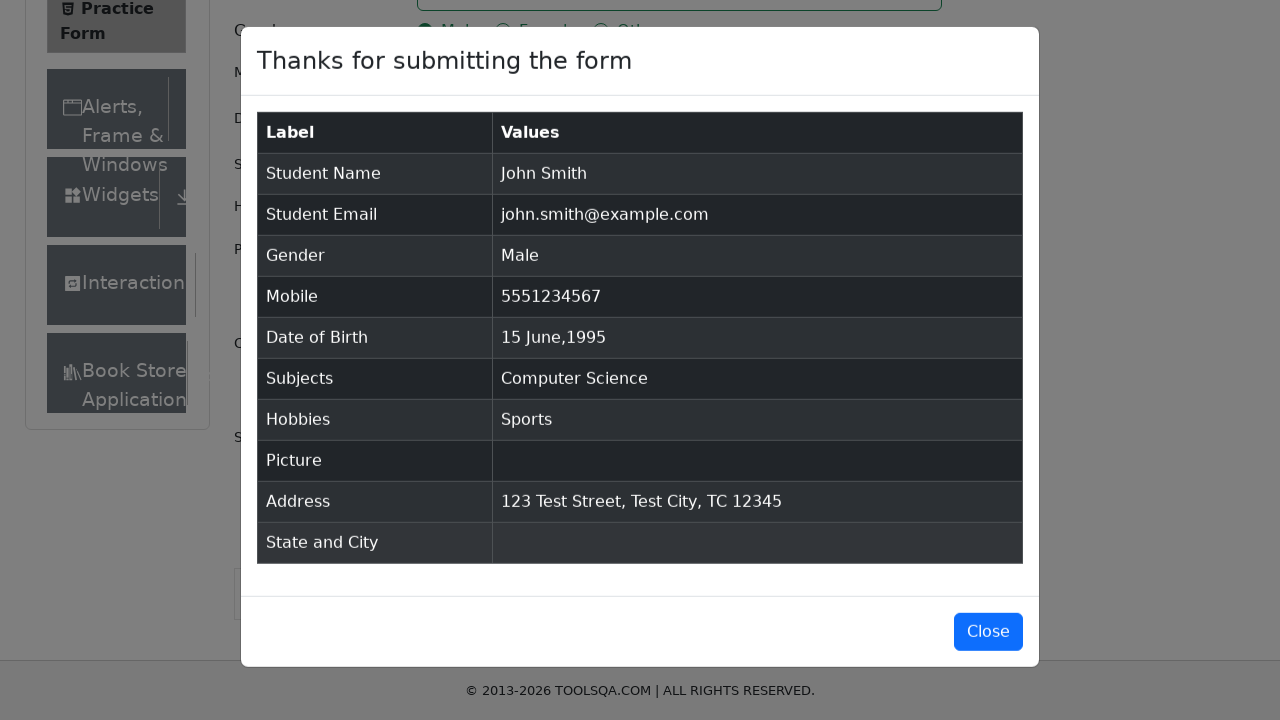

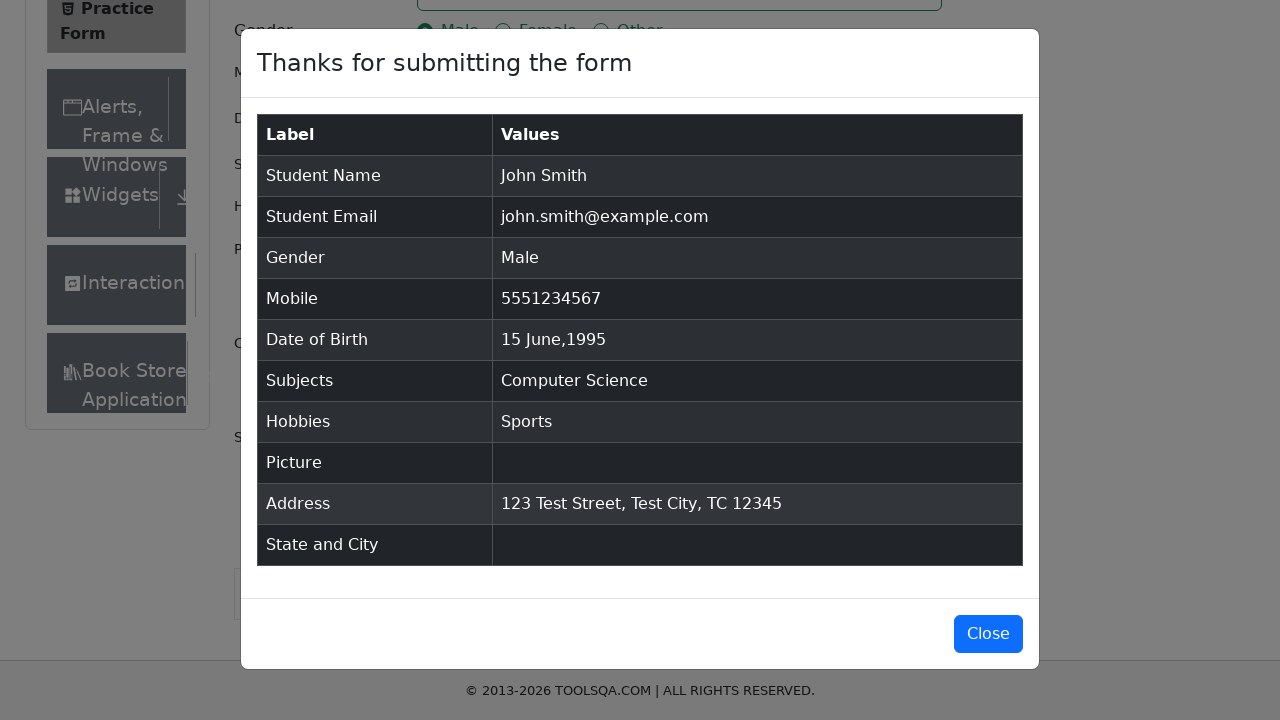